Tests mouse hover functionality by hovering over a button to reveal a hidden menu and clicking on a menu option that navigates to the top of the page.

Starting URL: https://rahulshettyacademy.com/AutomationPractice/

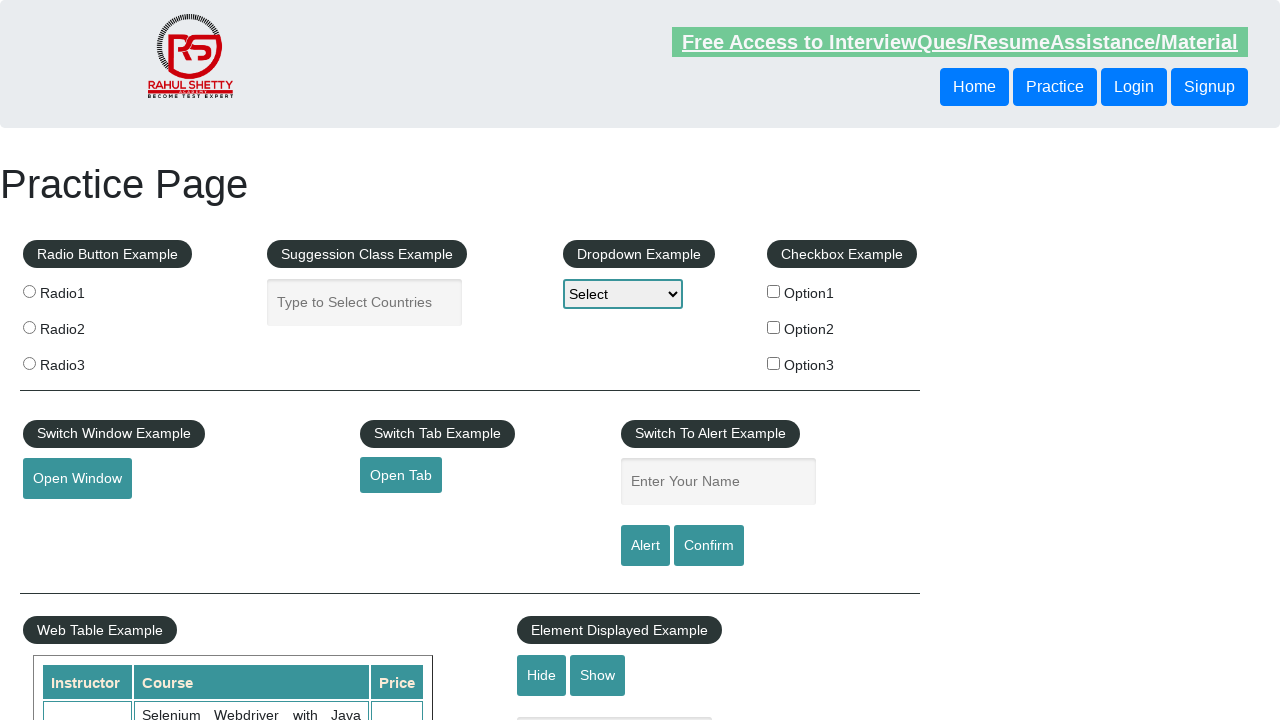

Page loaded and DOM content ready
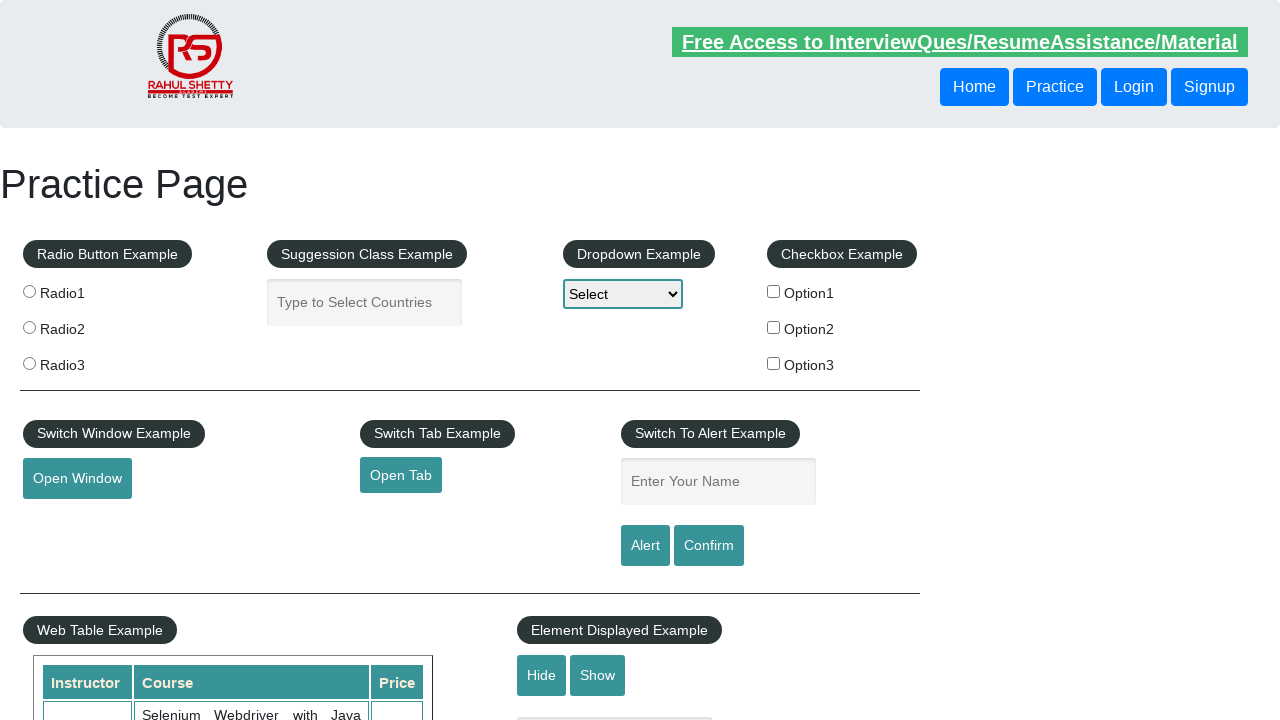

Scrolled to mouse hover button
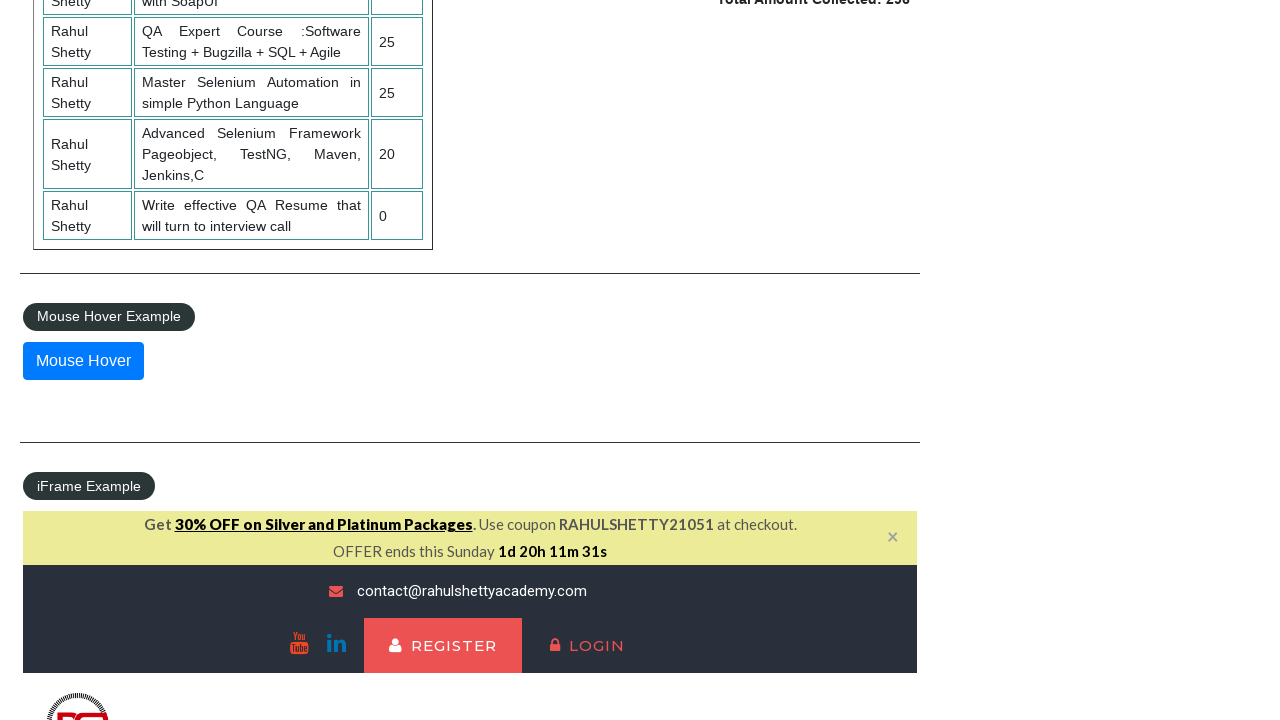

Hovered over button to reveal hidden menu at (83, 361) on button#mousehover
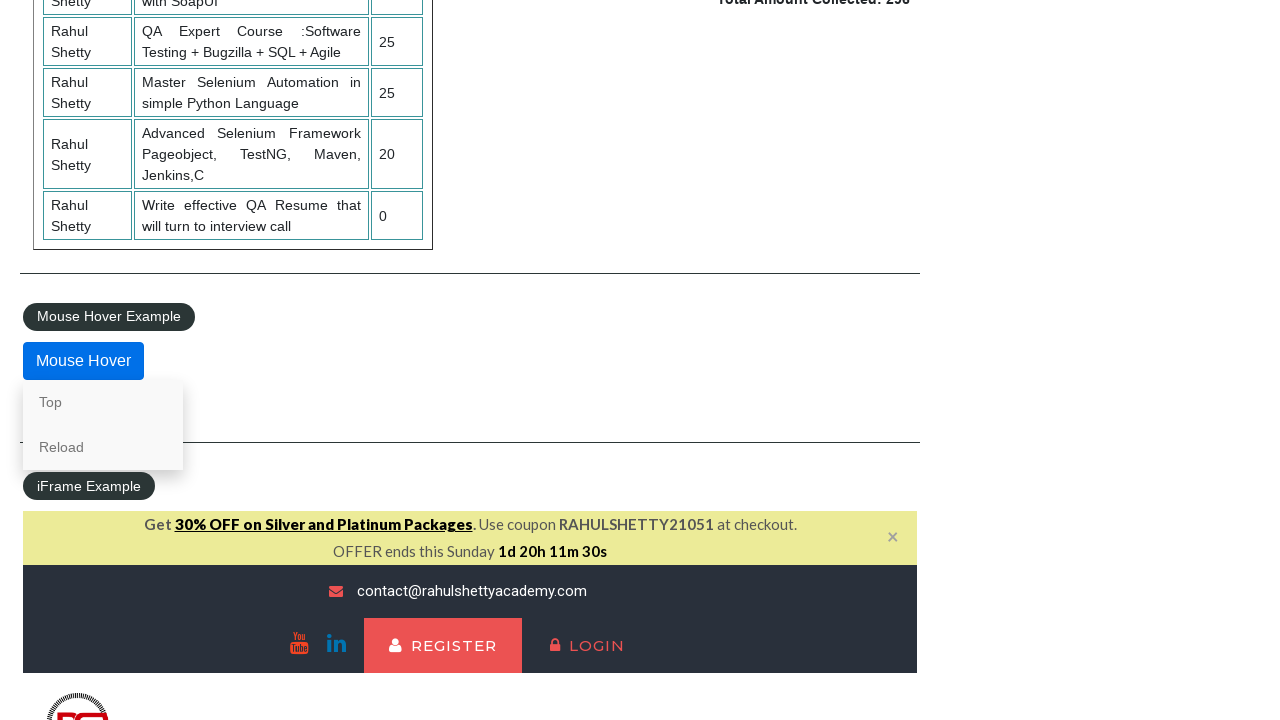

Waited for 'Top' link to become visible in hover menu
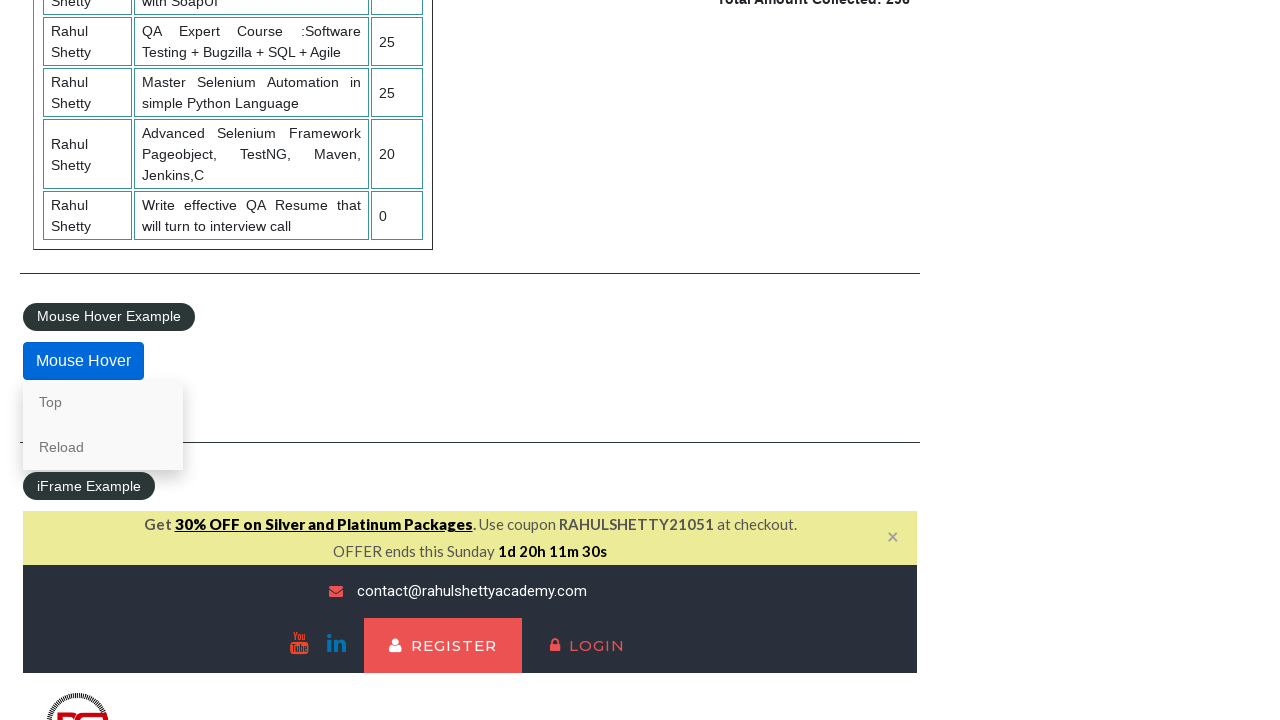

Clicked 'Top' link in hover menu at (103, 402) on xpath=//button[@id='mousehover']/following-sibling::div/a[contains(text(),'Top')
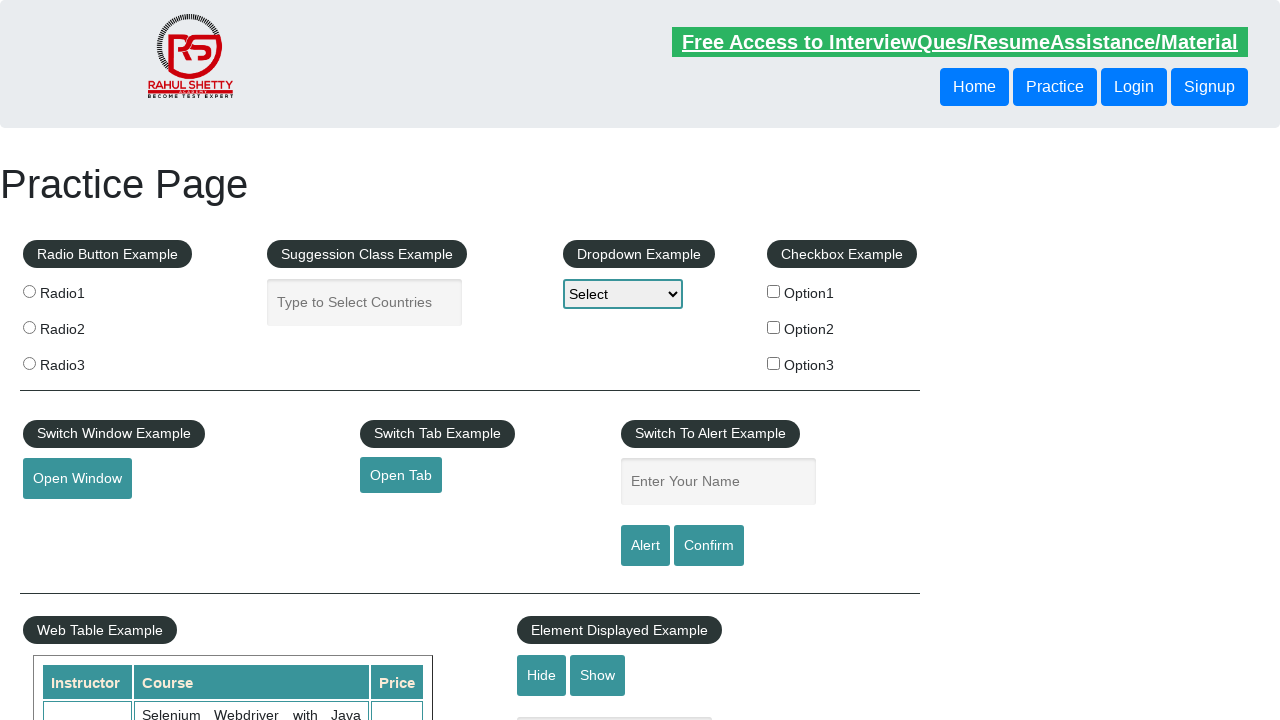

Page navigated to top (URL updated with #top anchor)
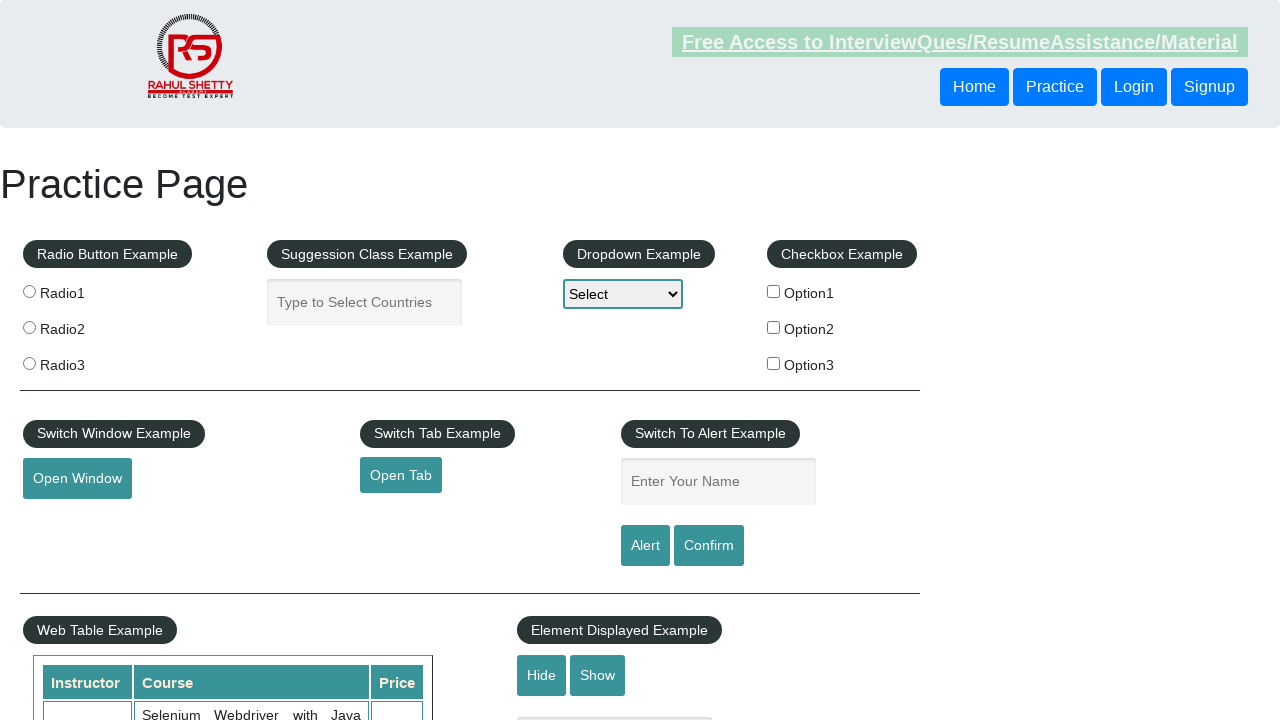

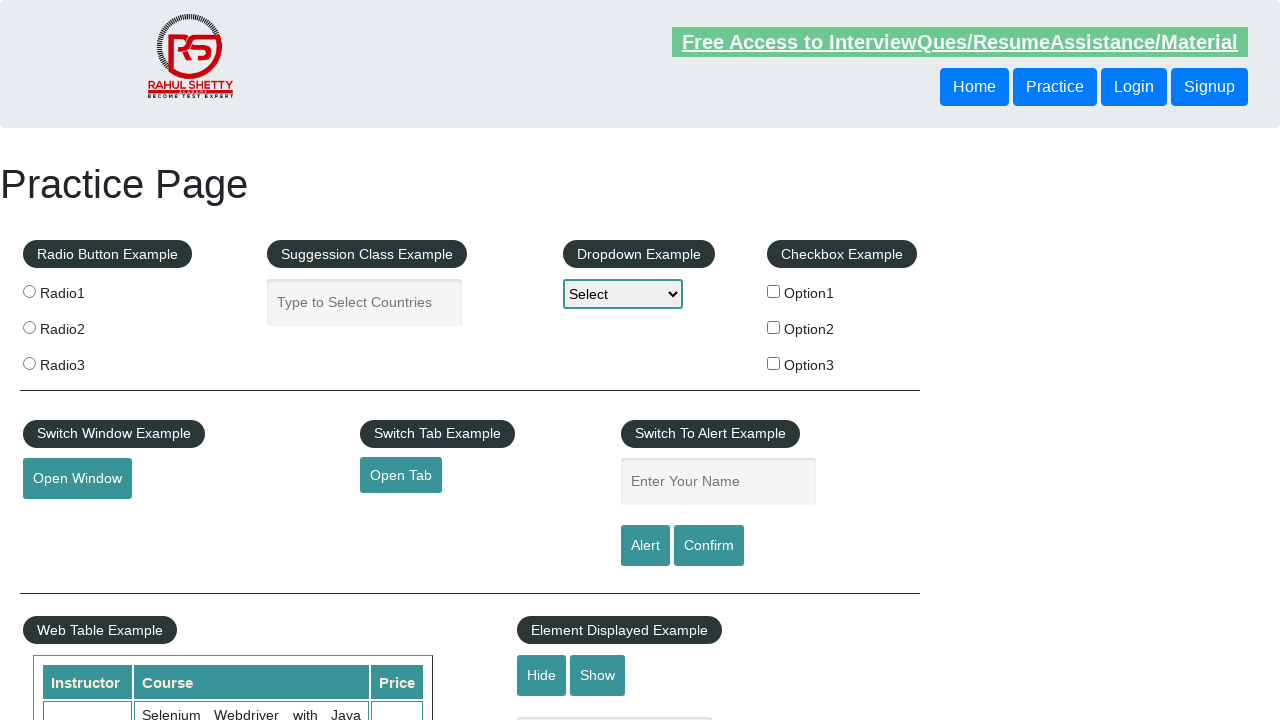